Tests drag and drop functionality on jQuery UI demo page by dragging an element from source to target

Starting URL: http://jqueryui.com/droppable/

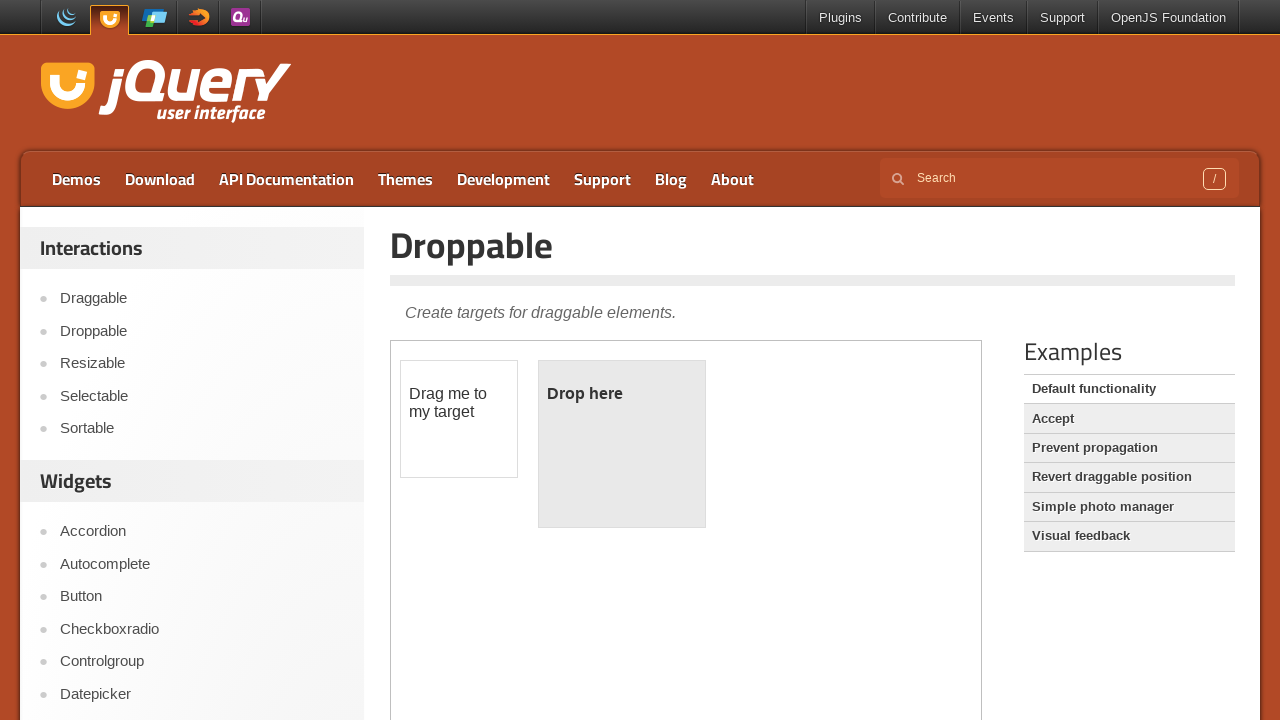

Navigated to jQuery UI droppable demo page
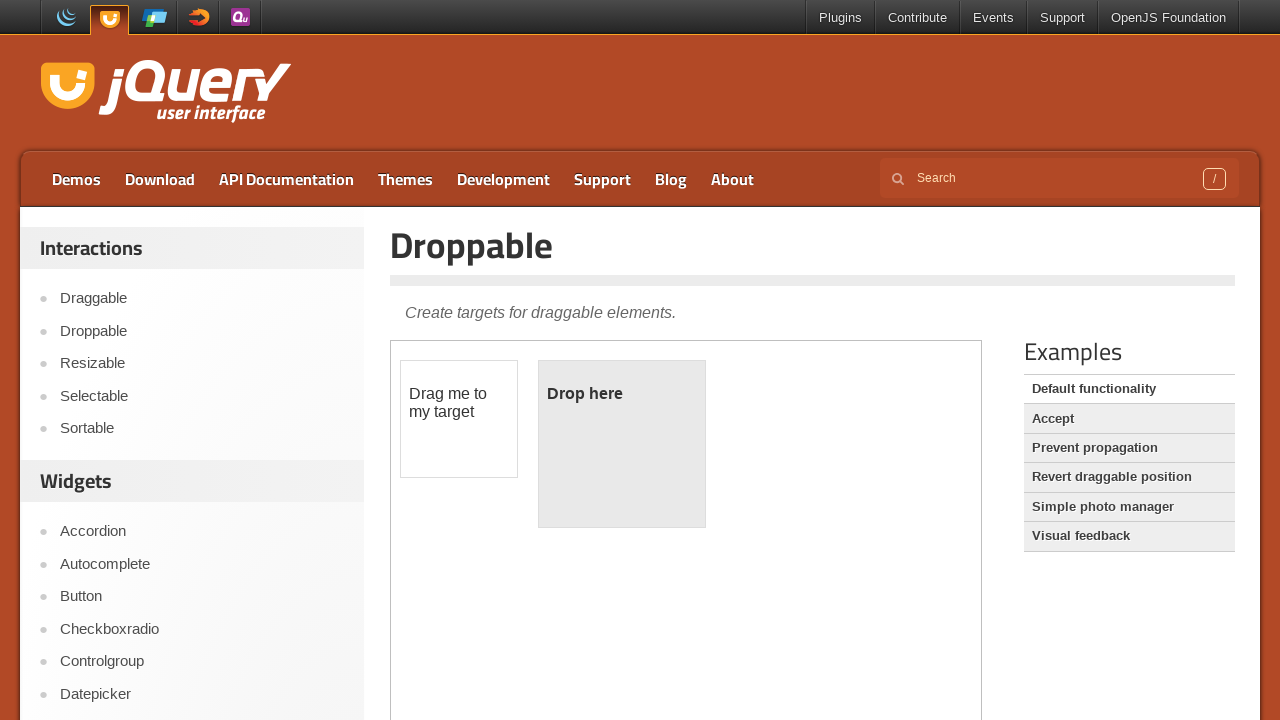

Located and switched to demo iframe
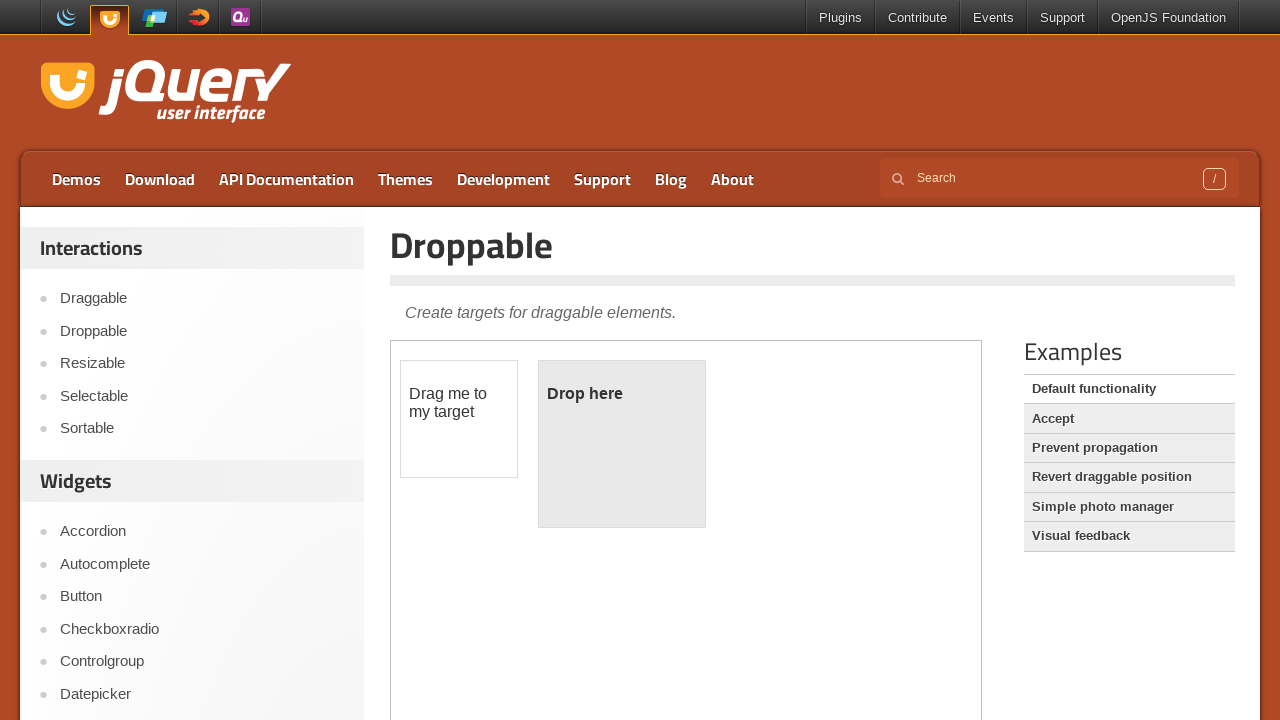

Located draggable element with ID 'draggable'
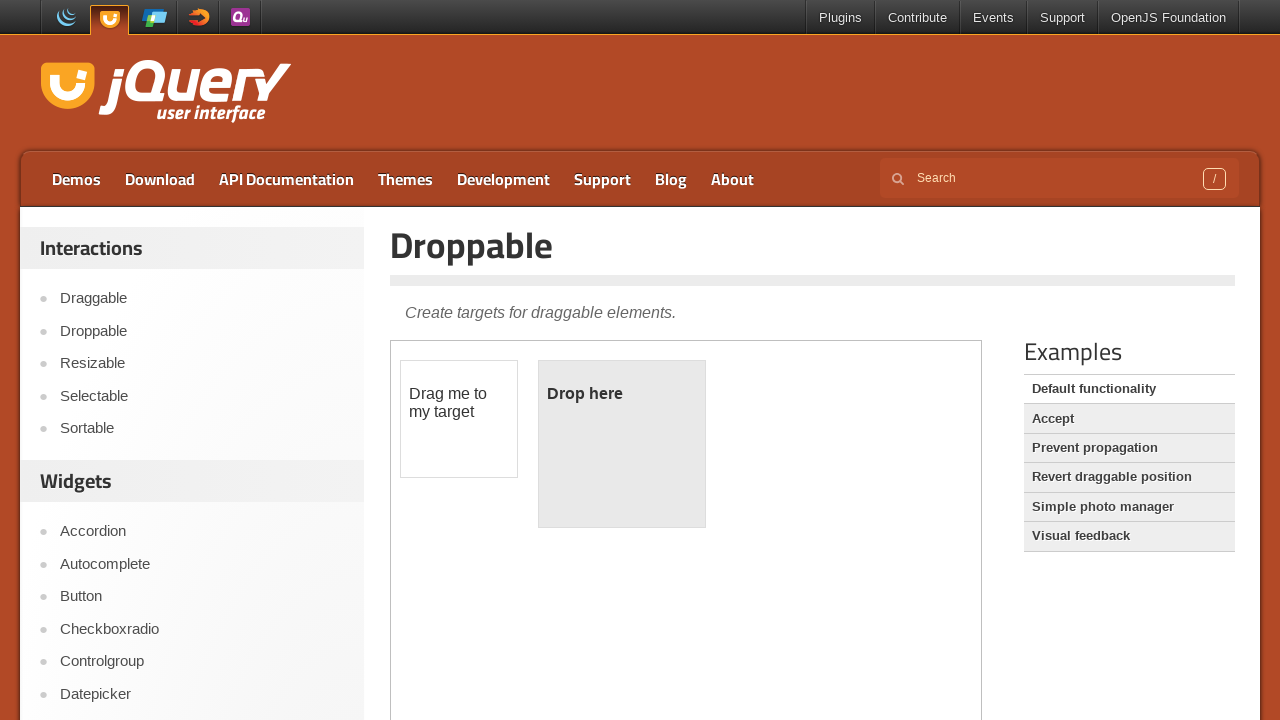

Located droppable target element with ID 'droppable'
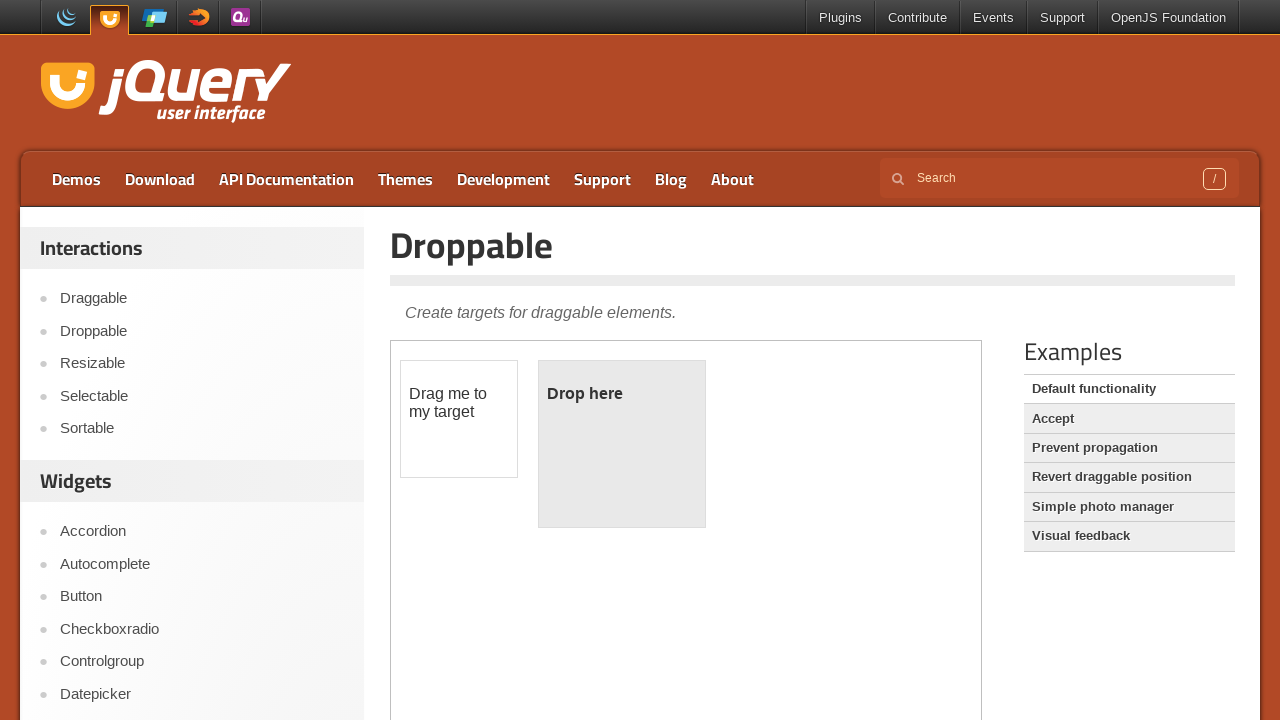

Successfully dragged draggable element onto droppable target at (622, 444)
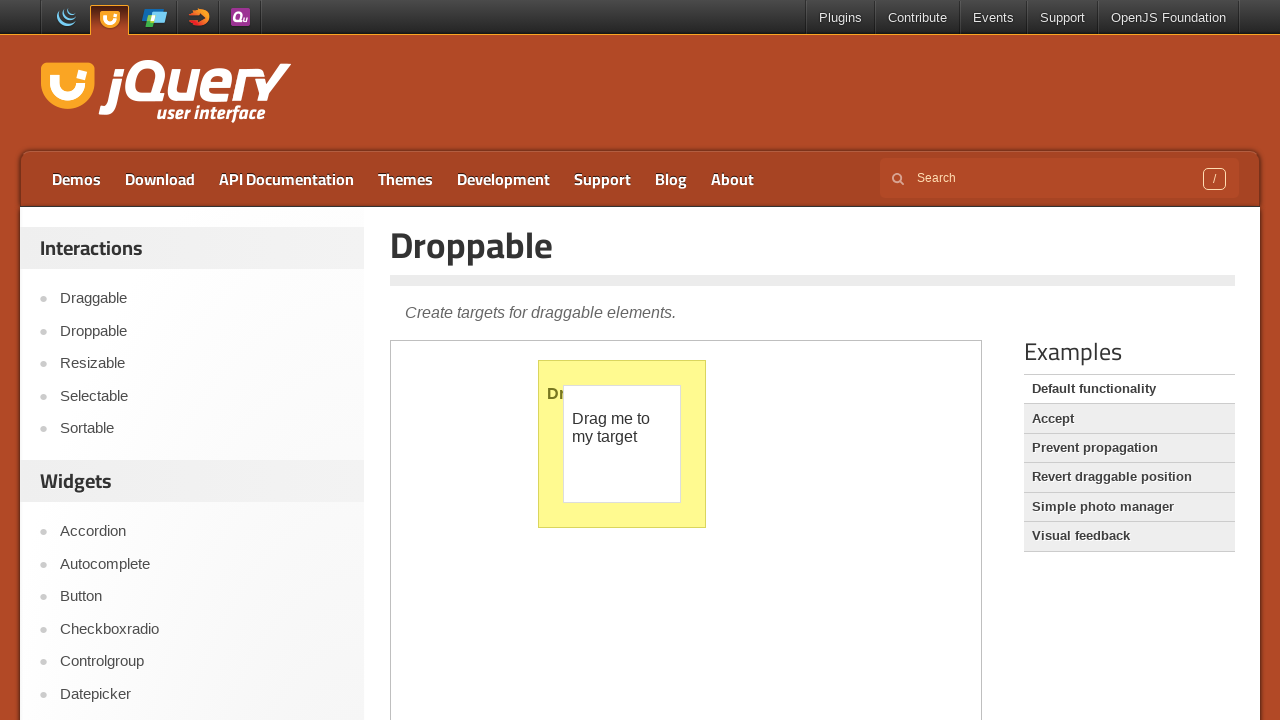

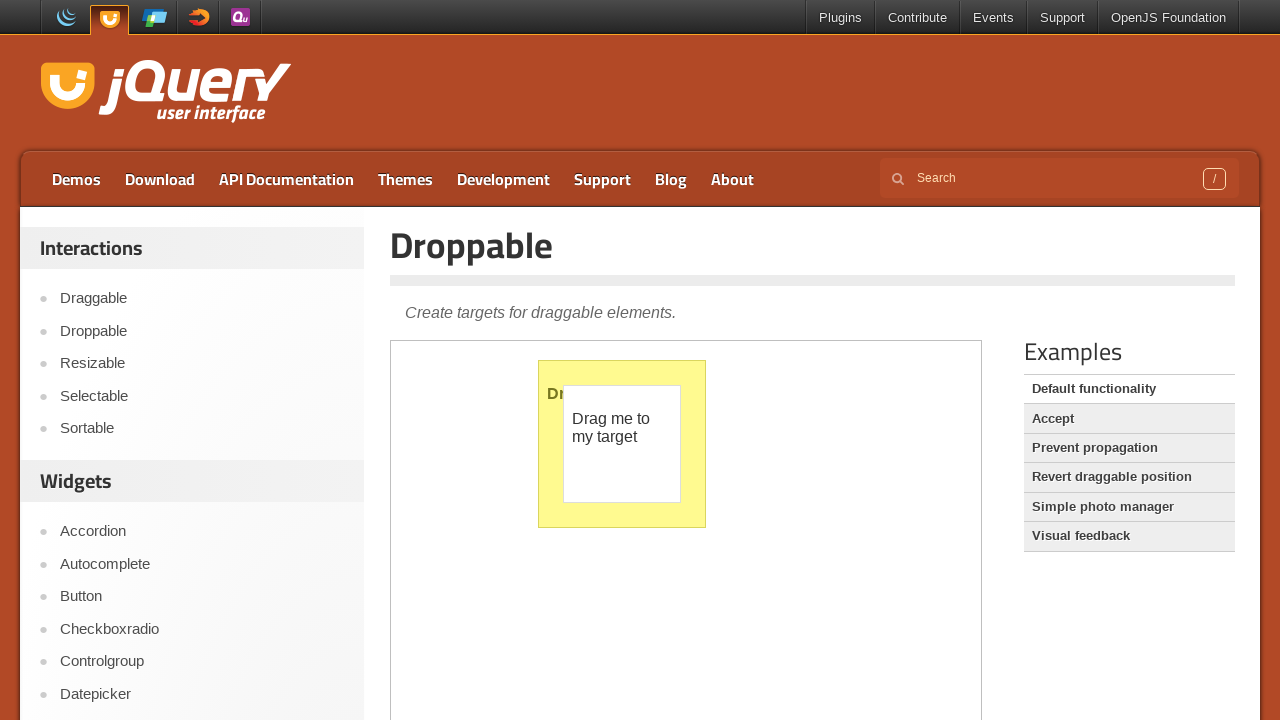